Tests various form elements on the SeleniumBase demo page including text inputs, dropdown selection, radio buttons, checkboxes, slider, button clicks, and link navigation

Starting URL: https://seleniumbase.io/demo_page

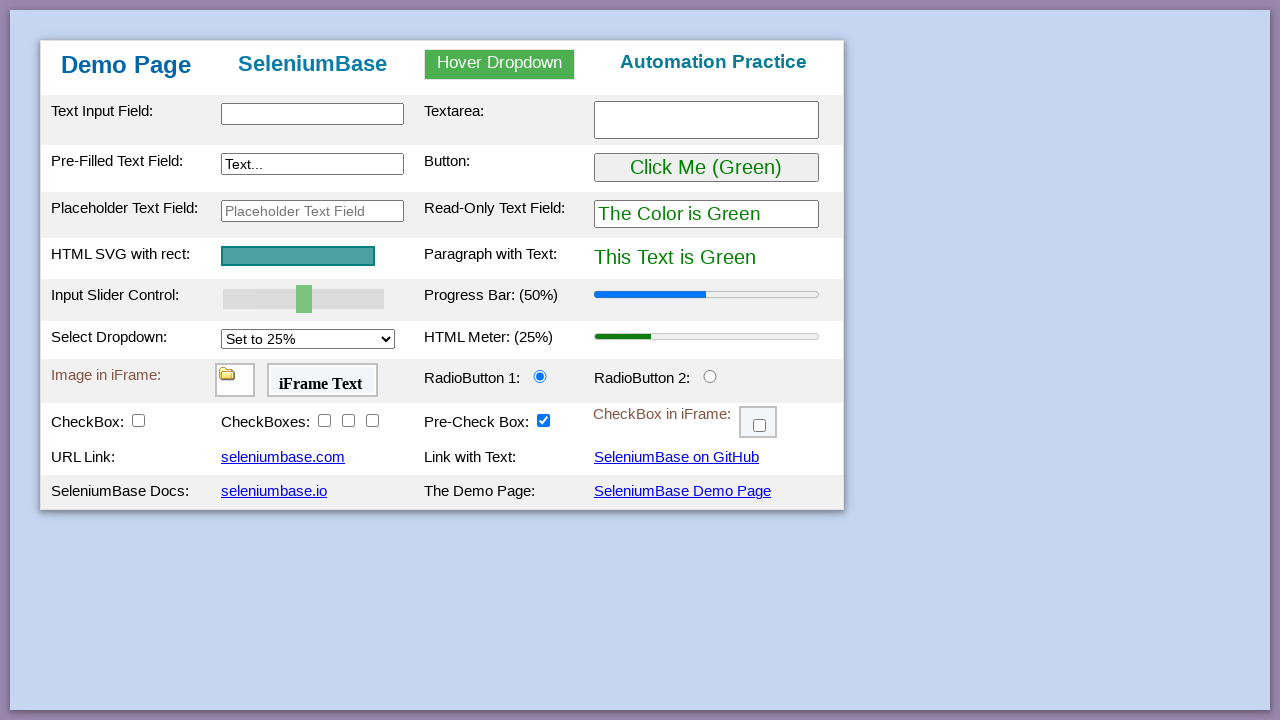

Filled first text input with 'Hello' on #myTextInput
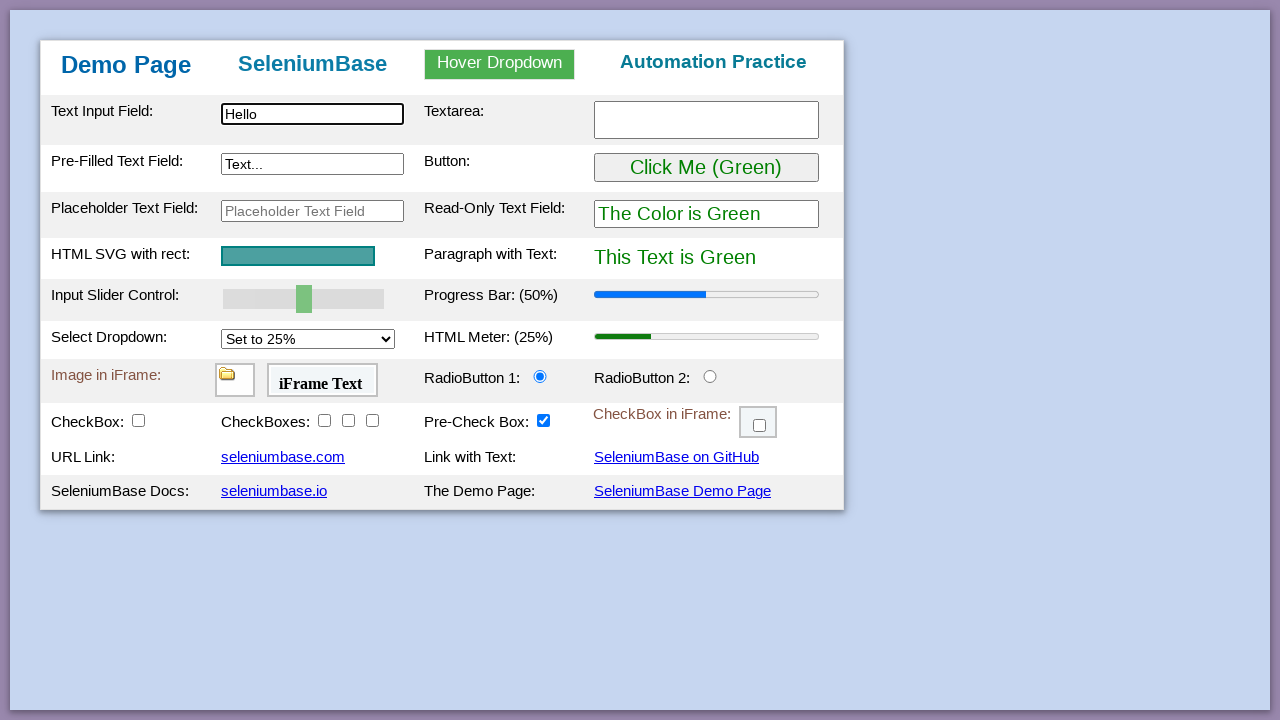

Filled textarea with 'Some notes here' on #myTextarea
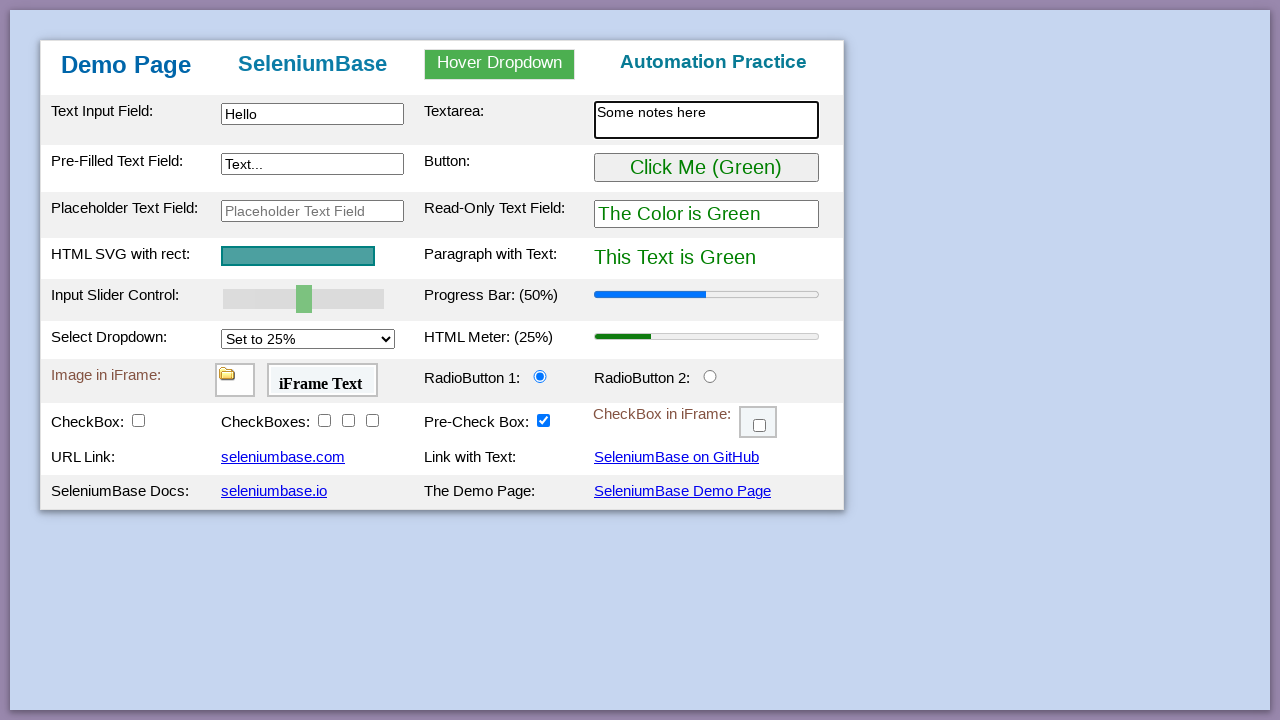

Filled second text input with 'Overwritten Text' on #myTextInput2
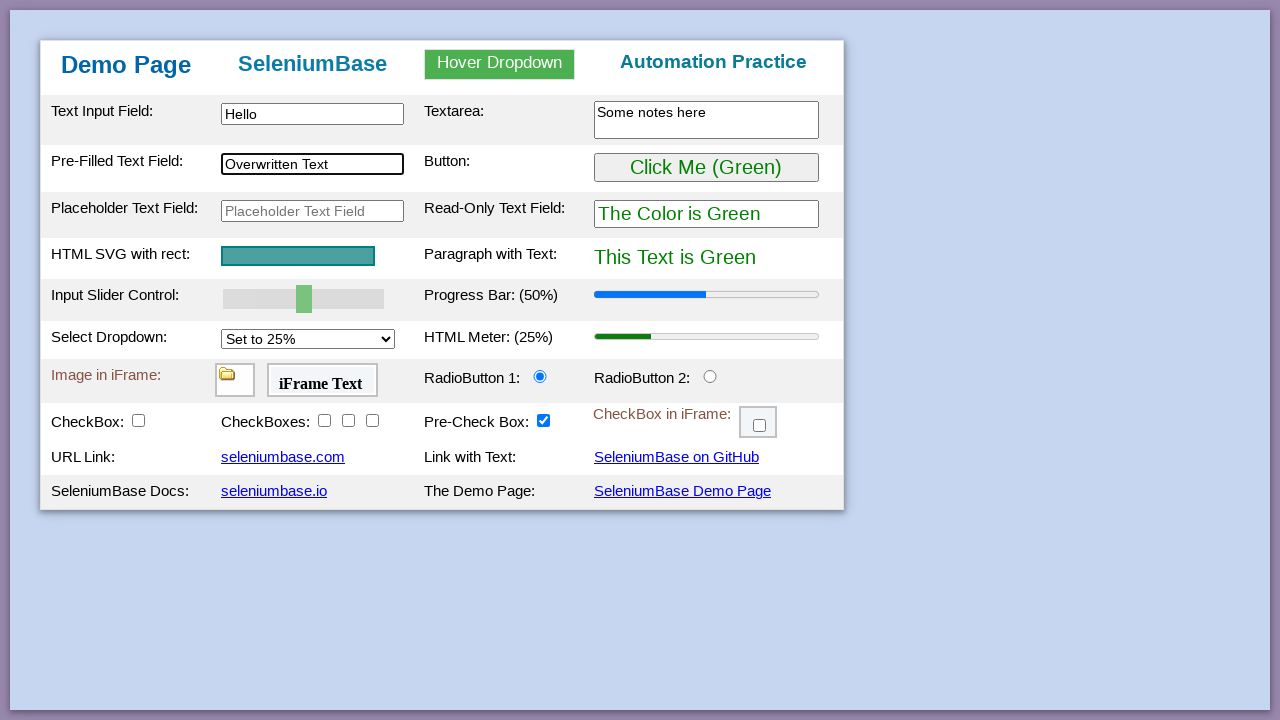

Filled placeholder text field with 'Placeholder filled' on #placeholderText
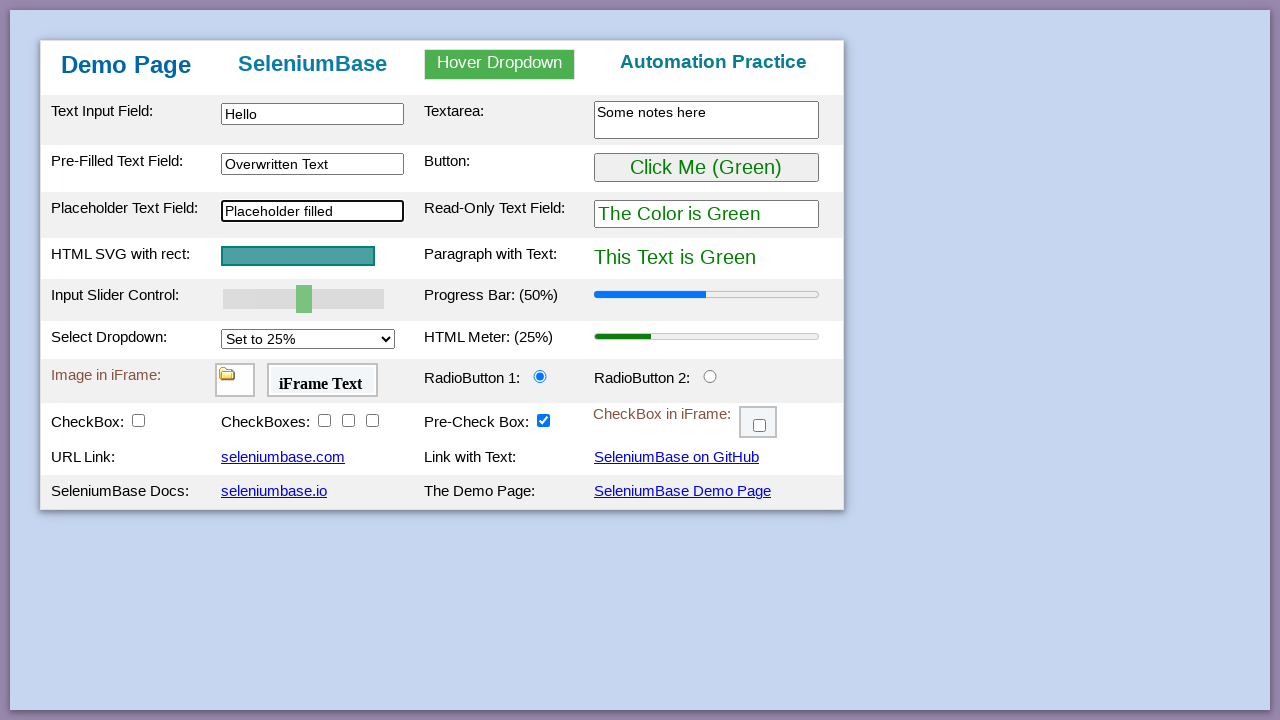

Selected '75%' from dropdown menu on #mySelect
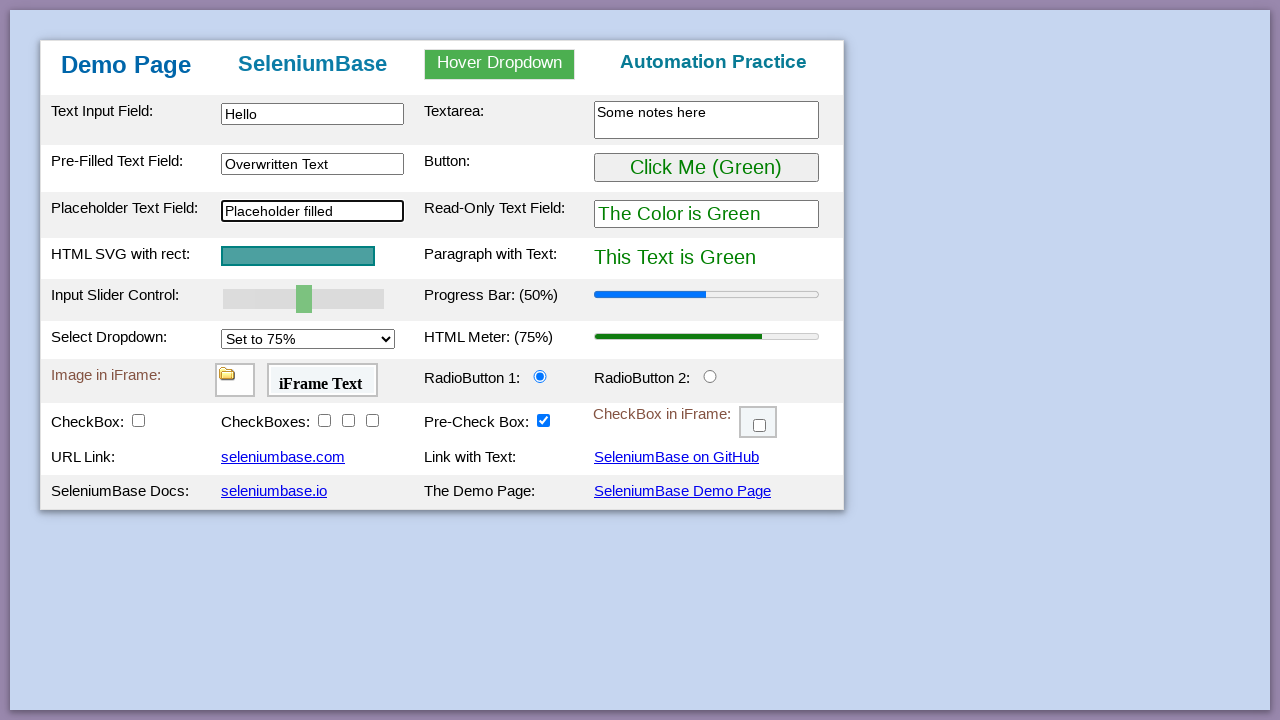

Clicked radio button 2 at (710, 376) on #radioButton2
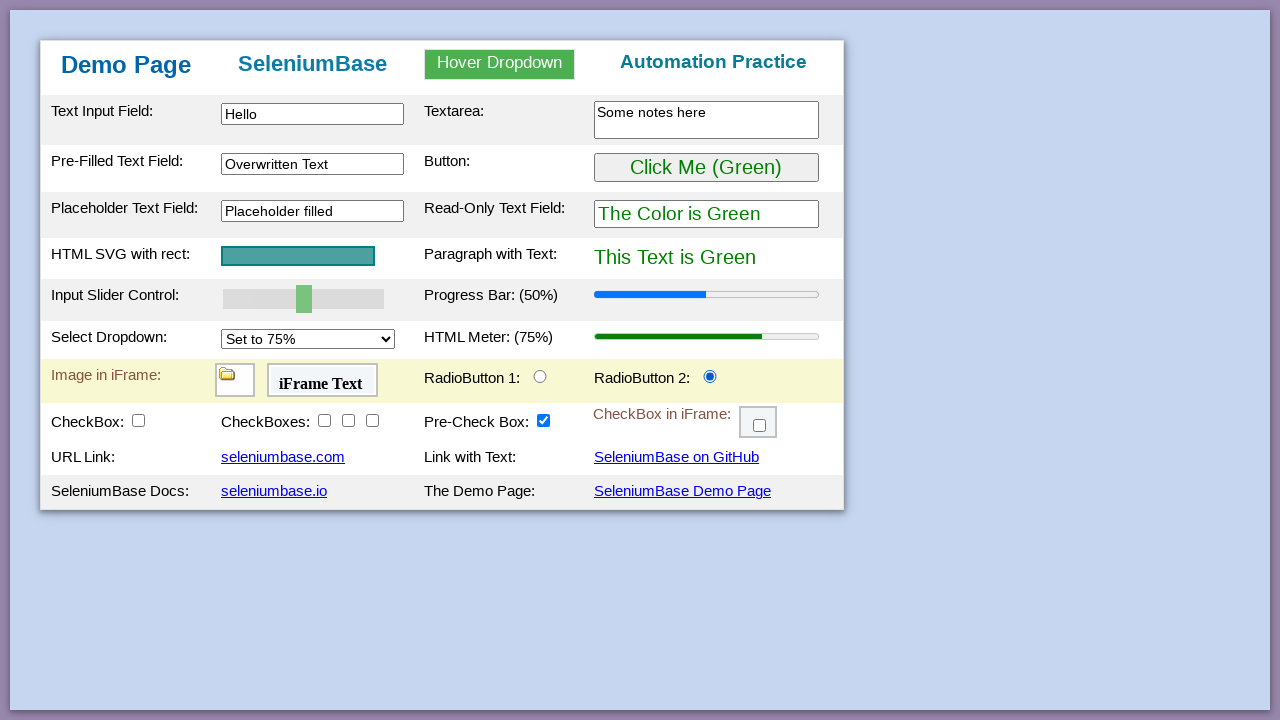

Clicked checkbox 1 at (138, 420) on #checkBox1
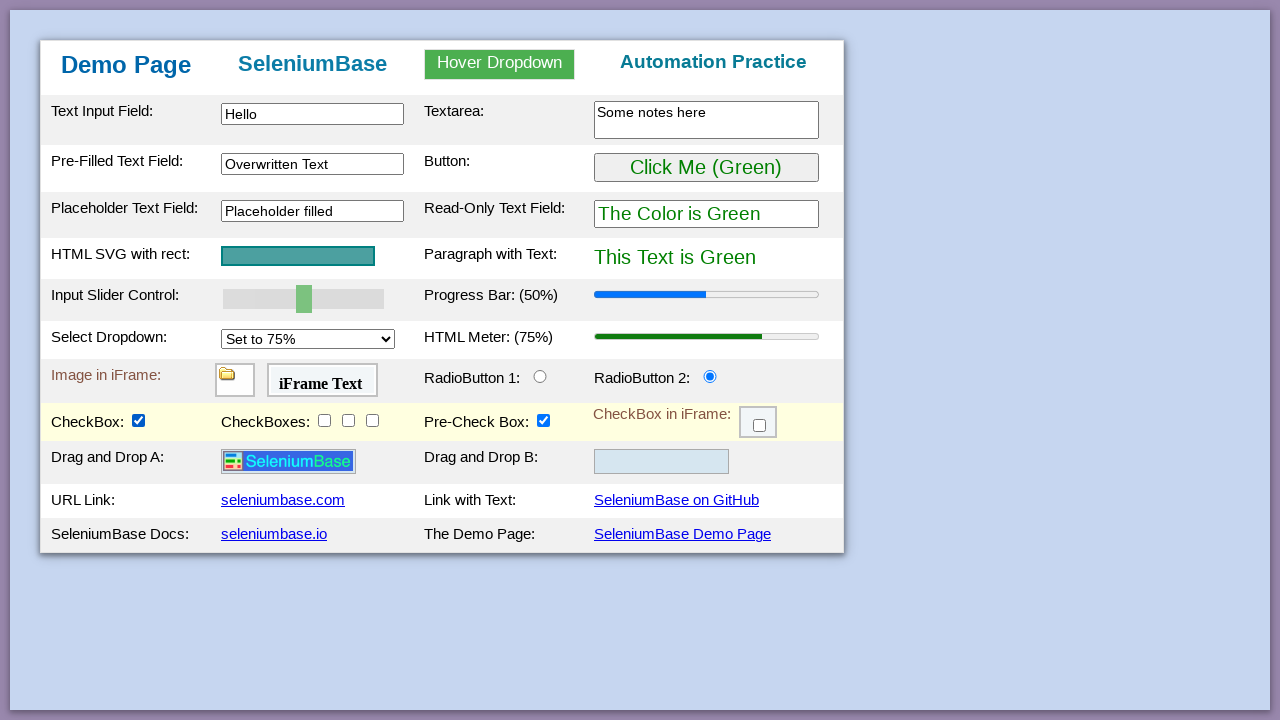

Clicked checkbox 2 at (324, 420) on #checkBox2
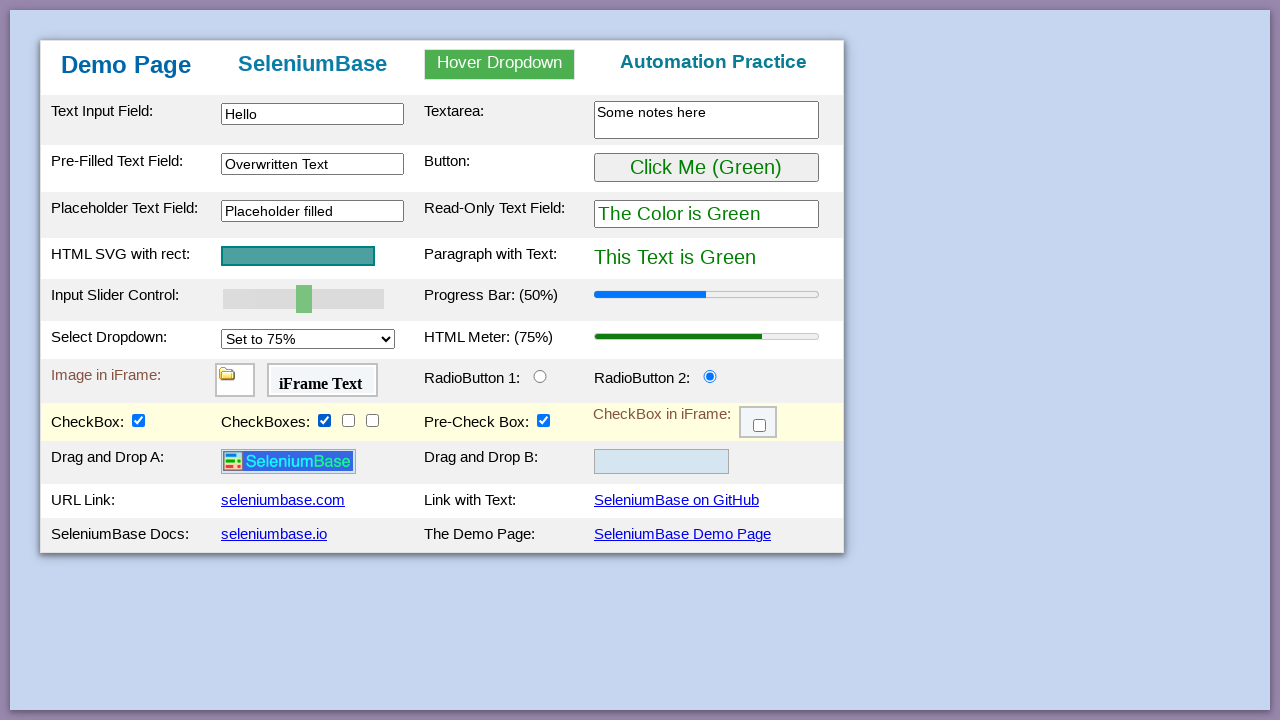

Clicked checkbox 3 at (348, 420) on #checkBox3
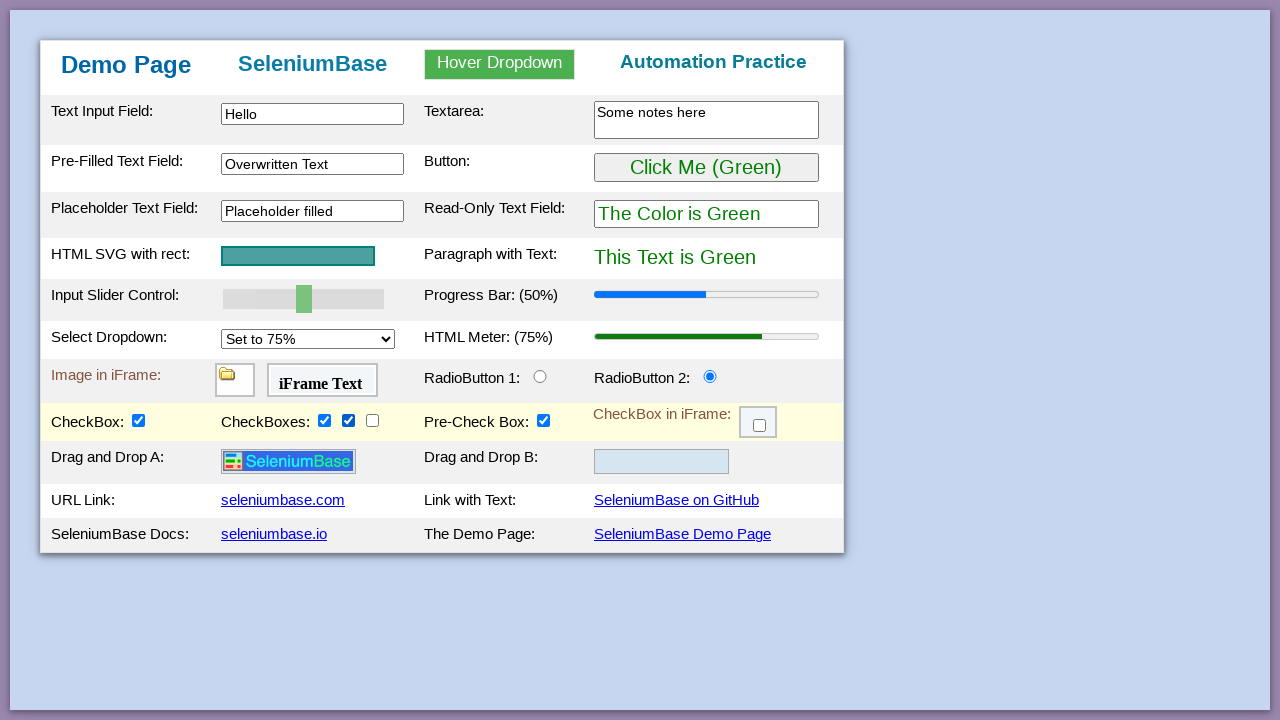

Clicked checkbox 4 at (372, 420) on #checkBox4
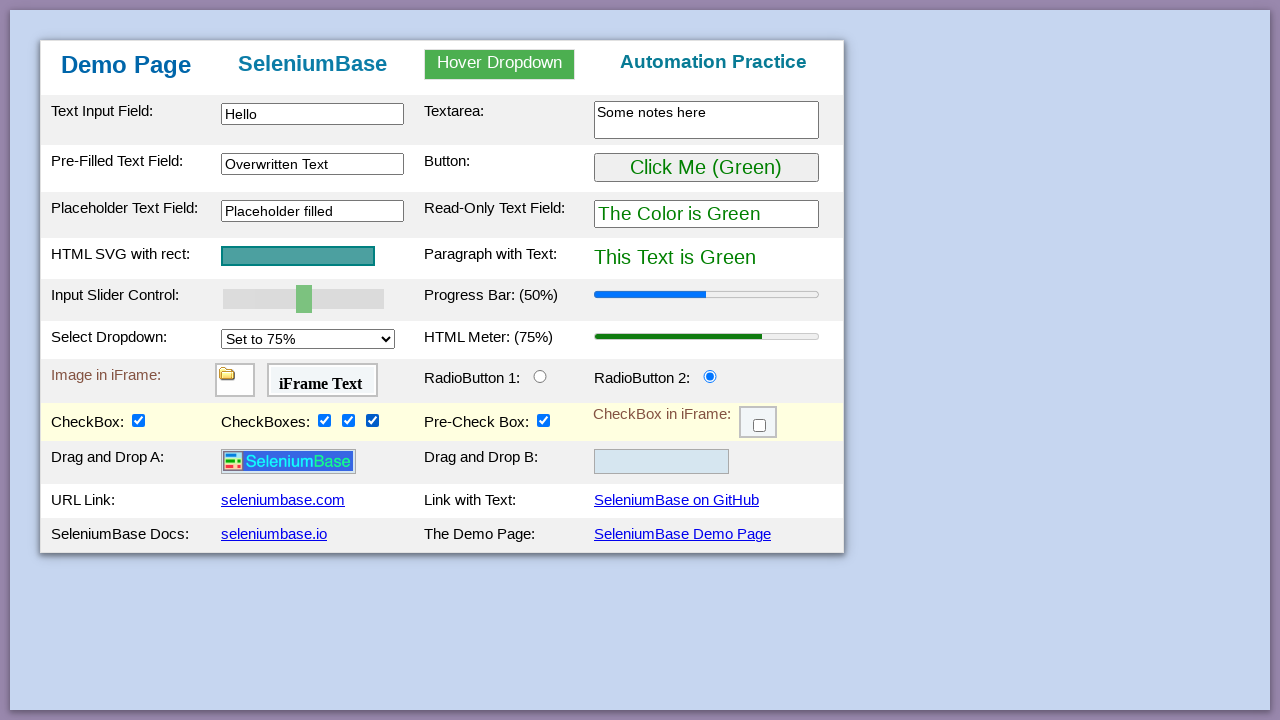

Set slider value to 80 and triggered input event
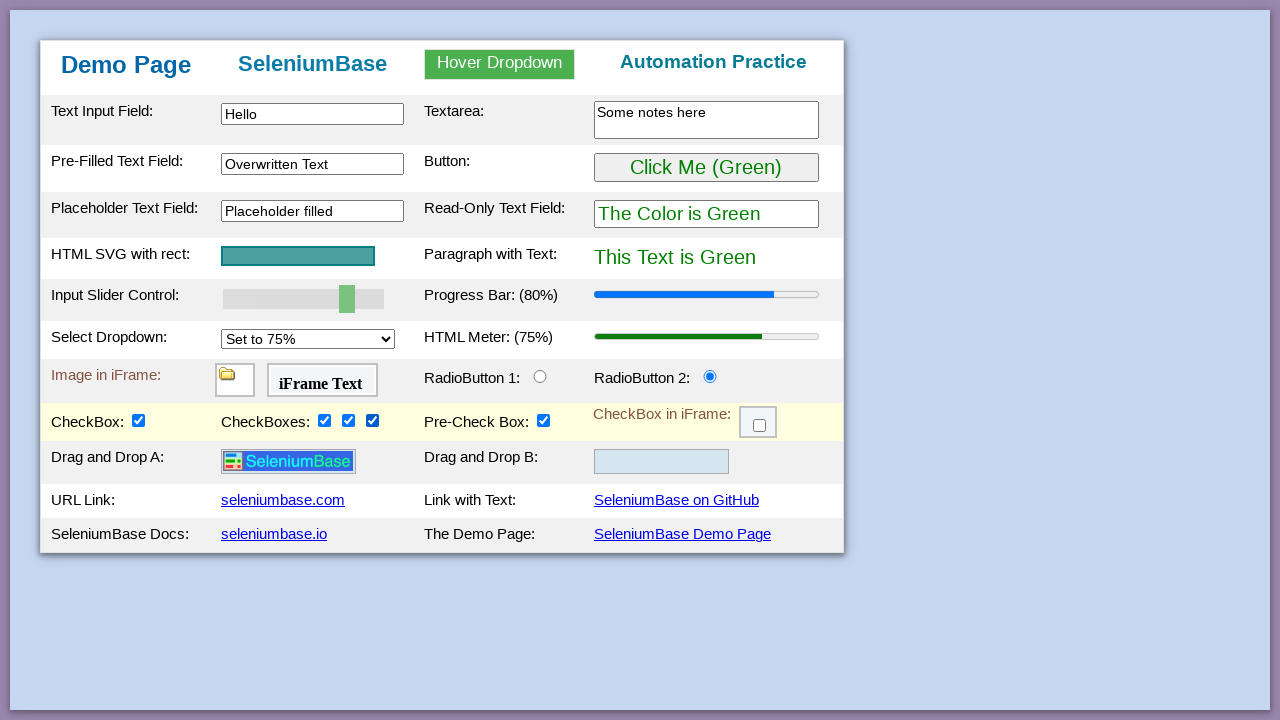

Clicked main button at (706, 168) on #myButton
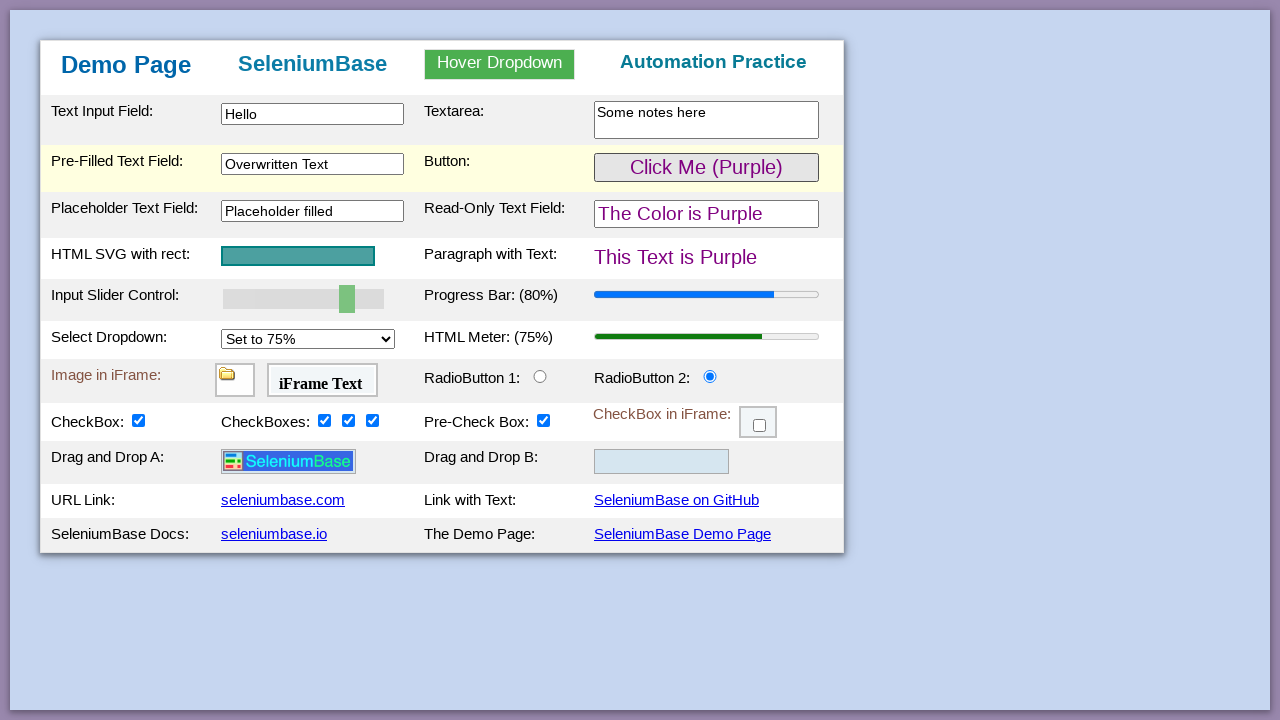

Clicked SVG element to trigger animation at (298, 256) on #svgRect
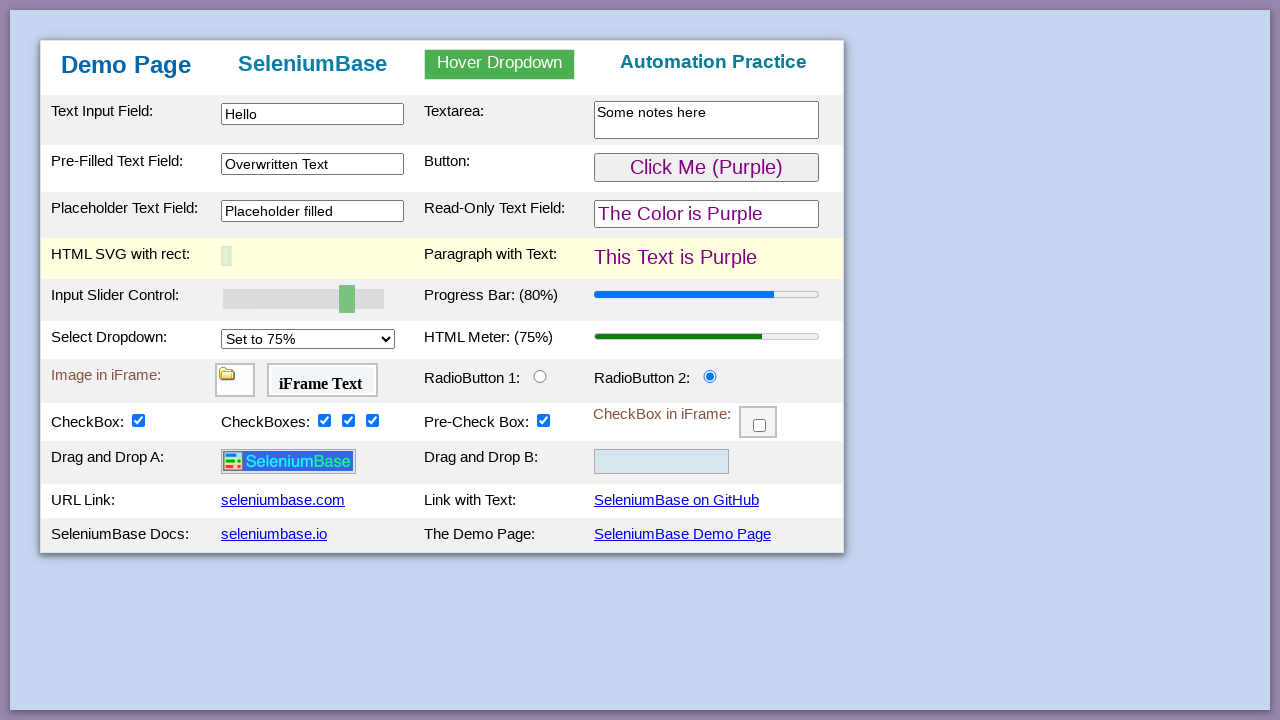

Clicked link to seleniumbase.com at (283, 500) on #myLink1
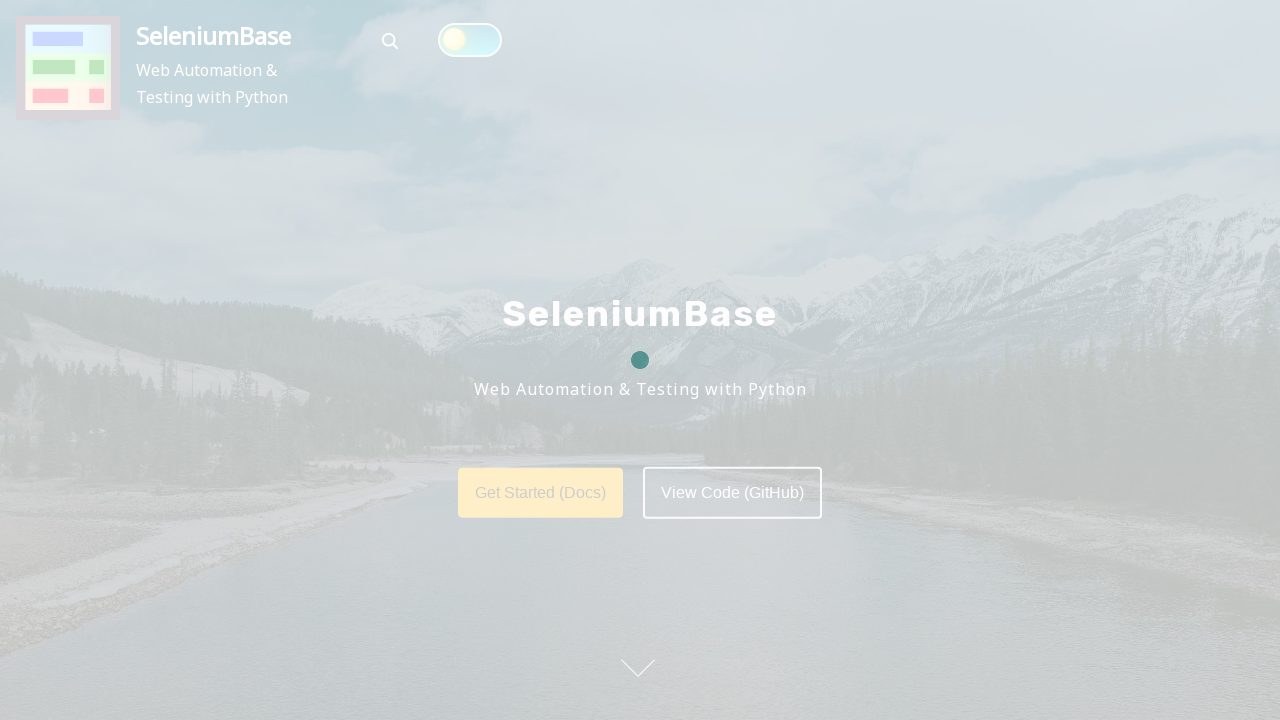

Waited 1 second for page to load
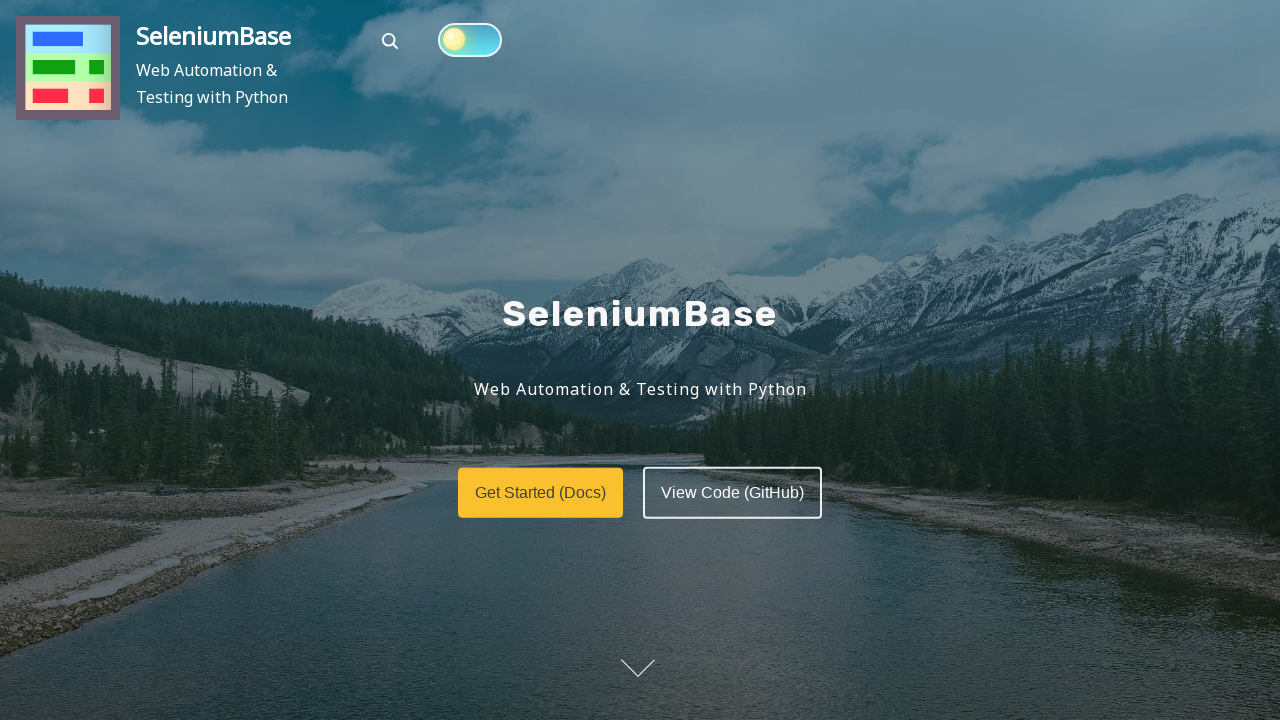

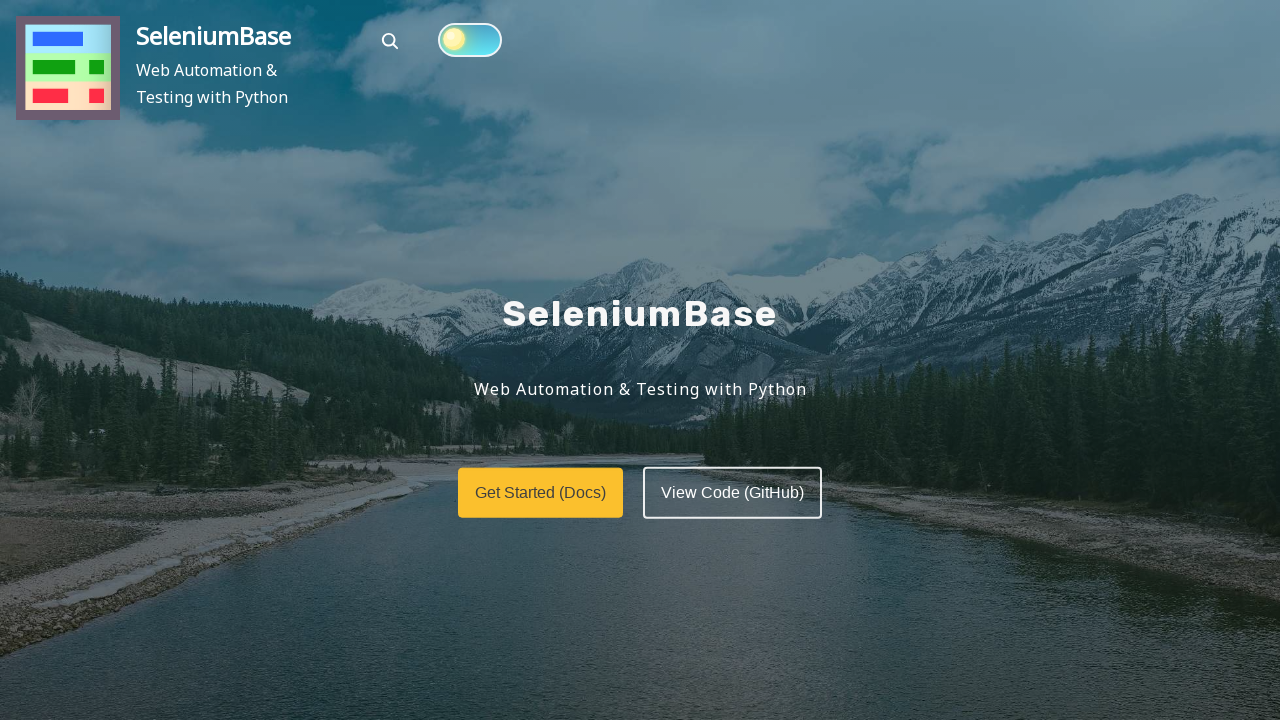